Tests radio button functionality by selecting the Impressive option

Starting URL: https://demoqa.com/radio-button

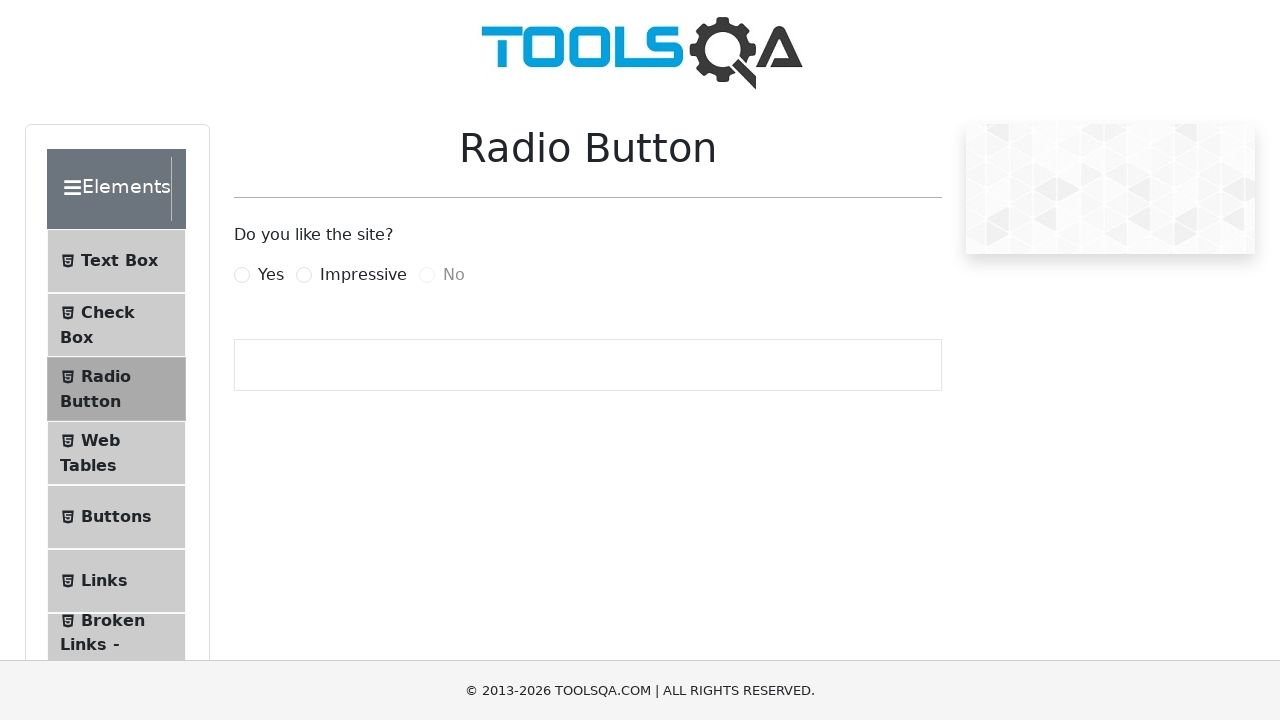

Clicked on Impressive radio button option at (363, 275) on label[for='impressiveRadio']
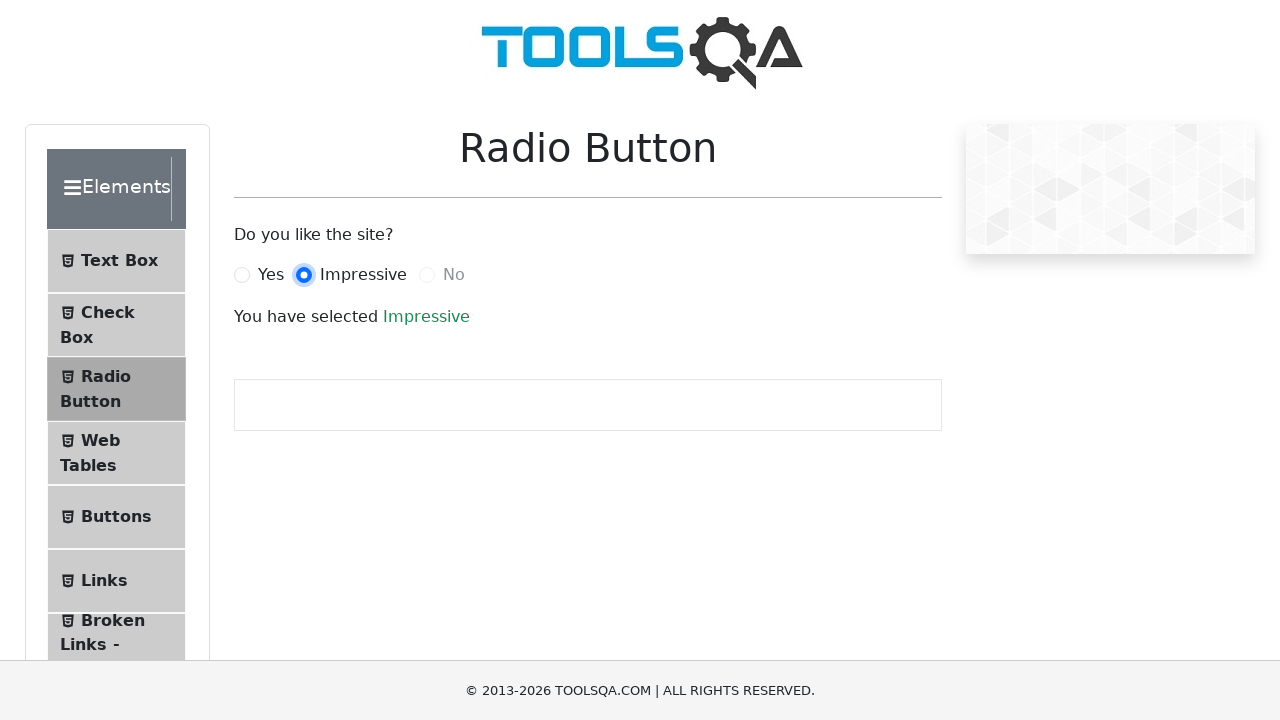

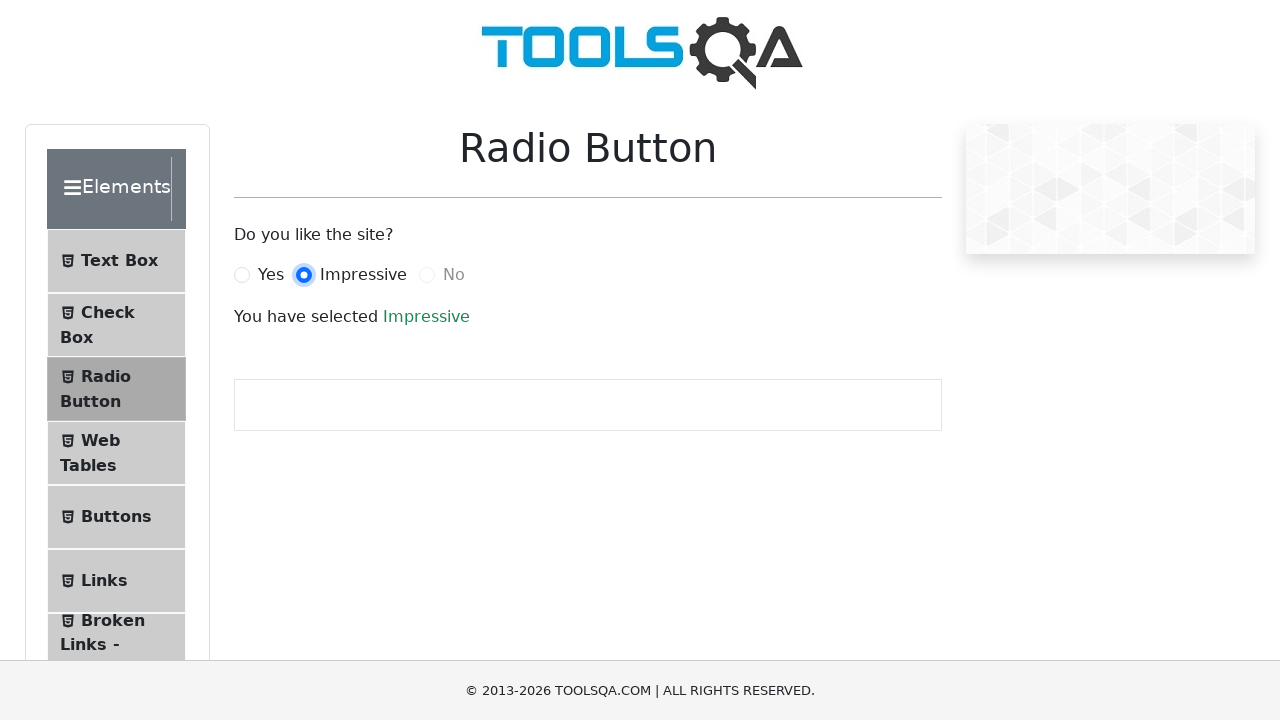